Tests accepting a JavaScript alert and verifying the success message

Starting URL: https://the-internet.herokuapp.com/javascript_alerts

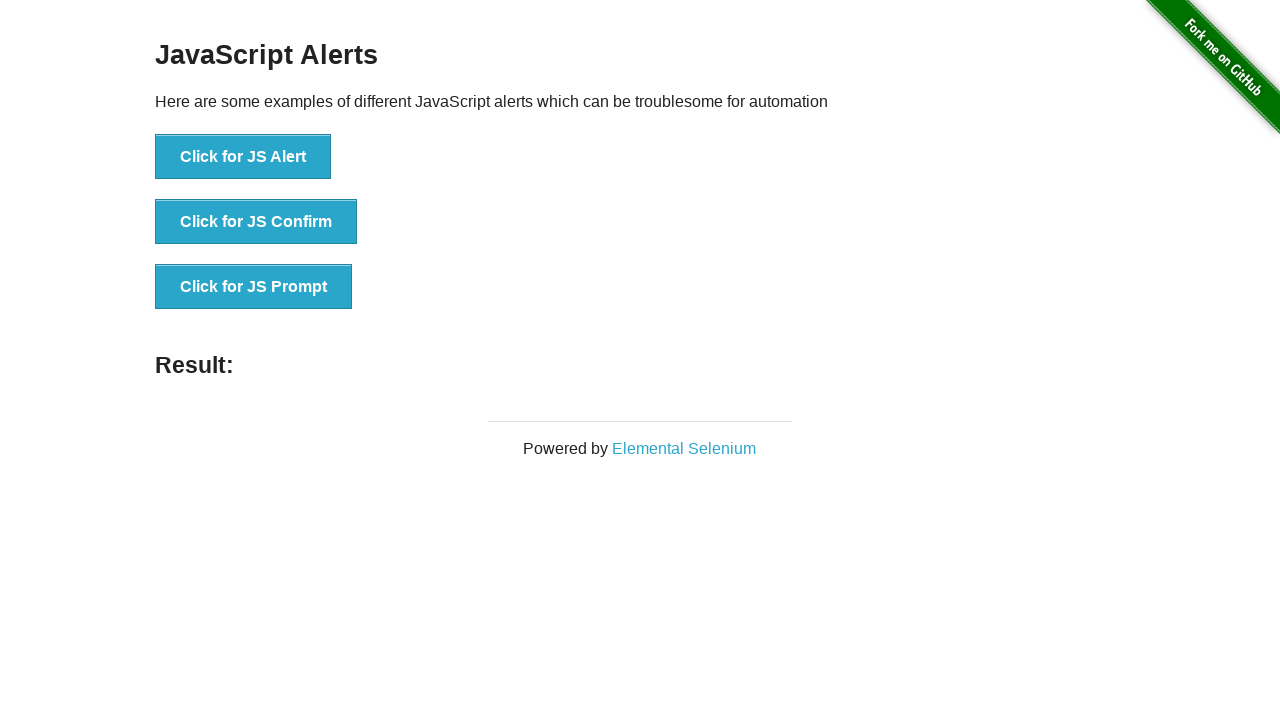

Clicked button to trigger JS Alert at (243, 157) on xpath=//button[.='Click for JS Alert']
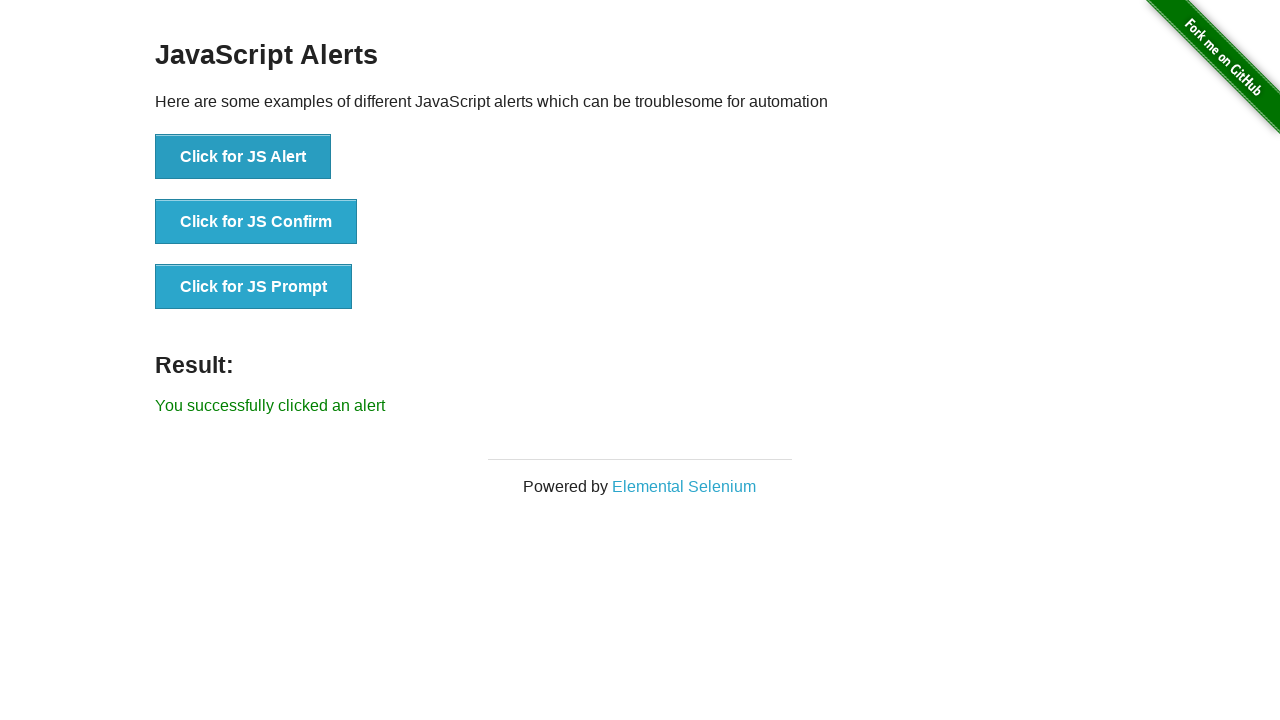

Set up dialog handler to accept alerts
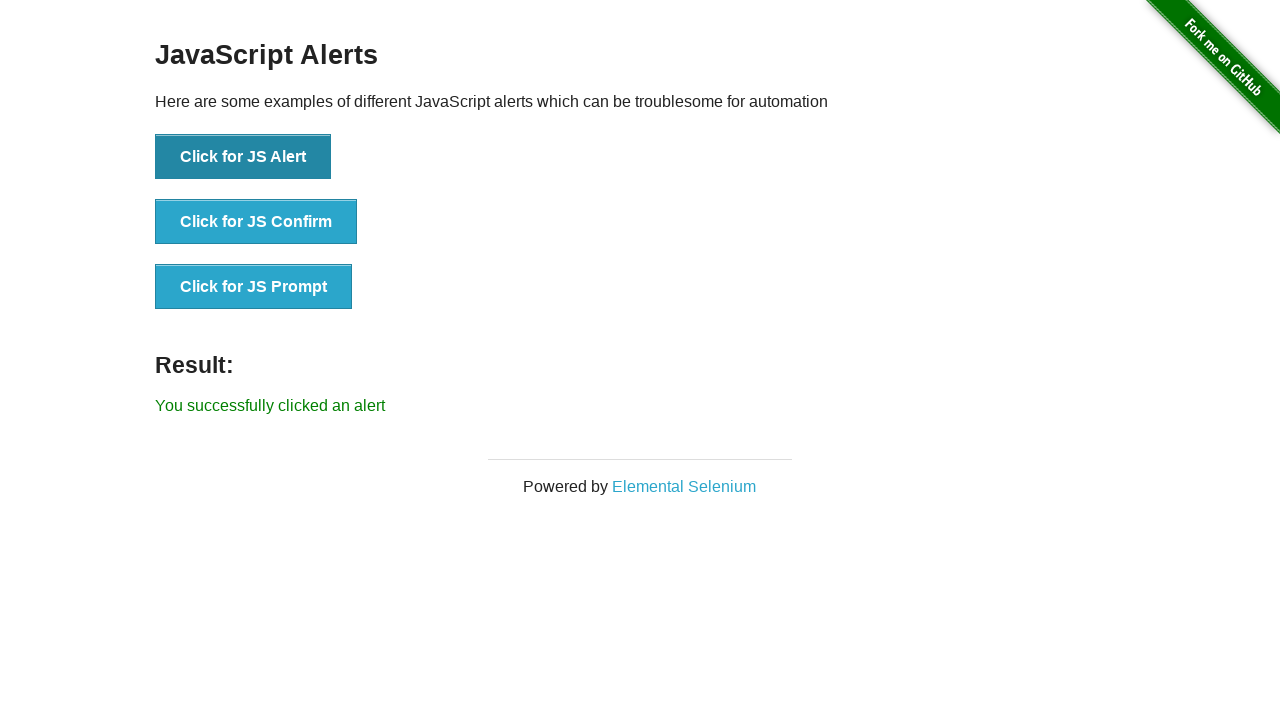

Clicked button to trigger JS Alert again with dialog handler active at (243, 157) on xpath=//button[.='Click for JS Alert']
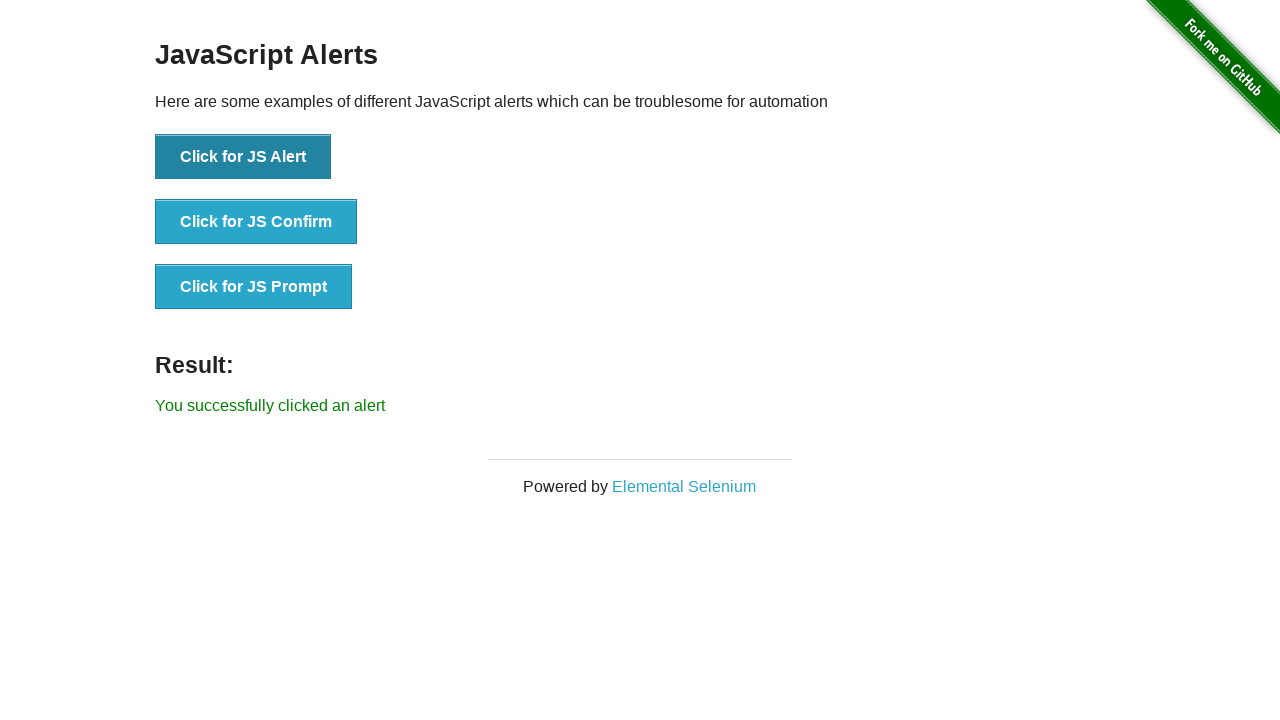

Verified success message 'You successfully clicked an alert' is displayed
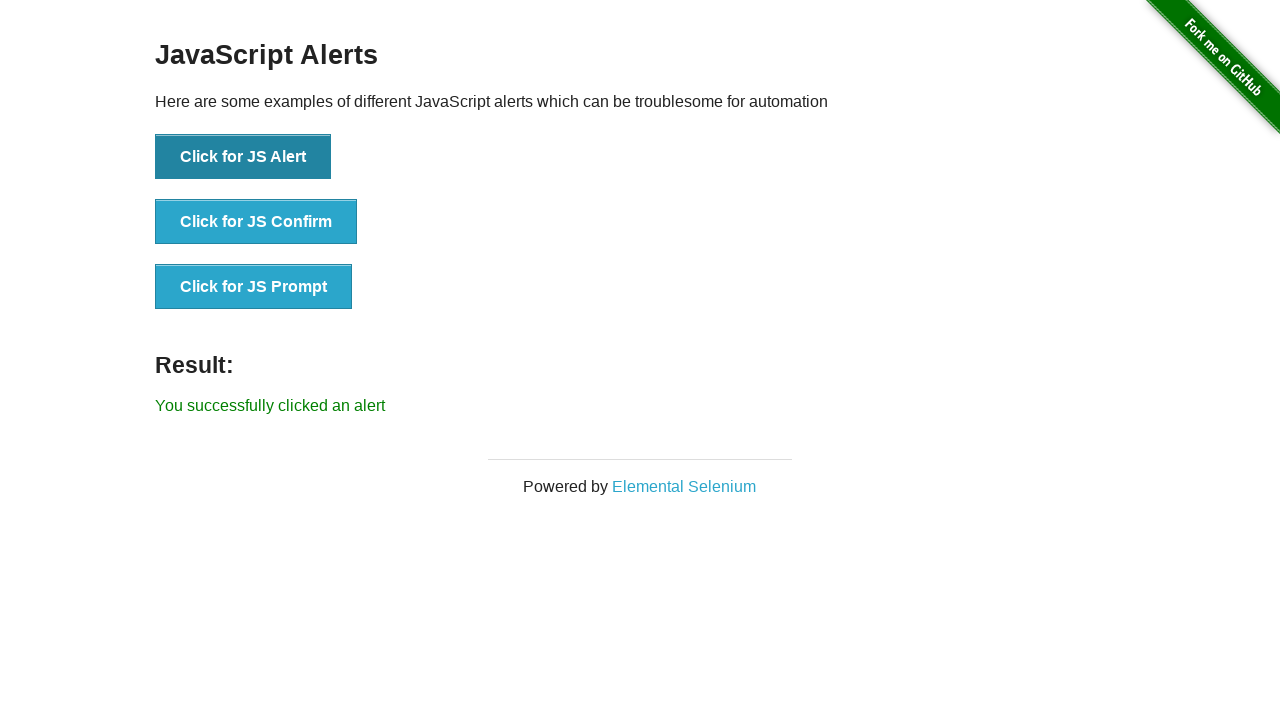

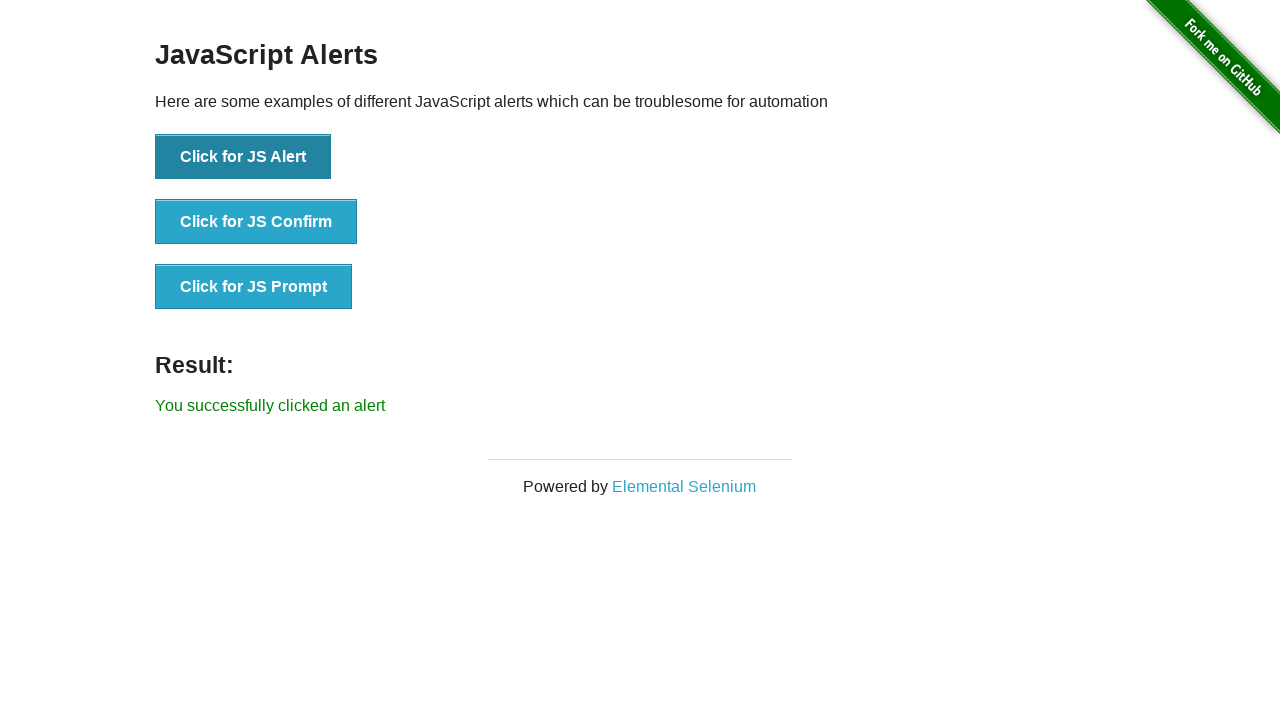